Tests interaction with a radio button by checking if it's enabled and visible, then selecting it if not already selected

Starting URL: https://trainingbypackt.github.io/Beginning-Selenium/lesson_3/exercise_3_1.html

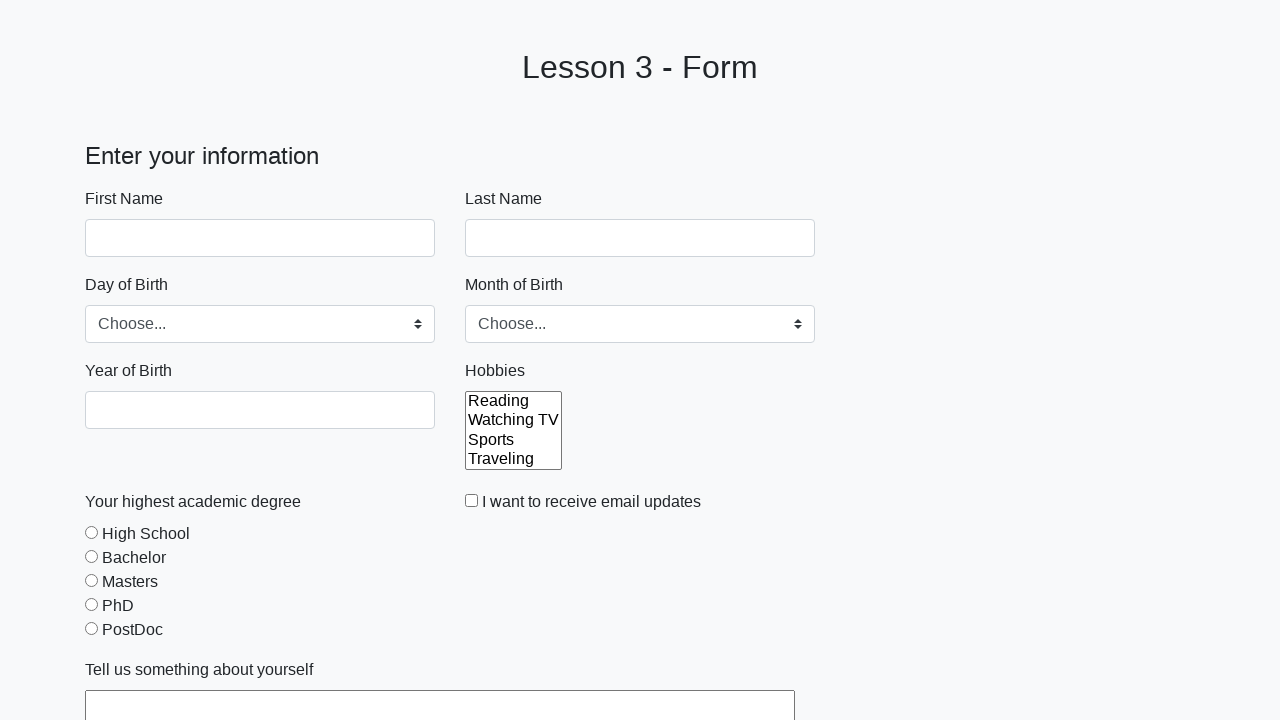

Navigated to exercise page
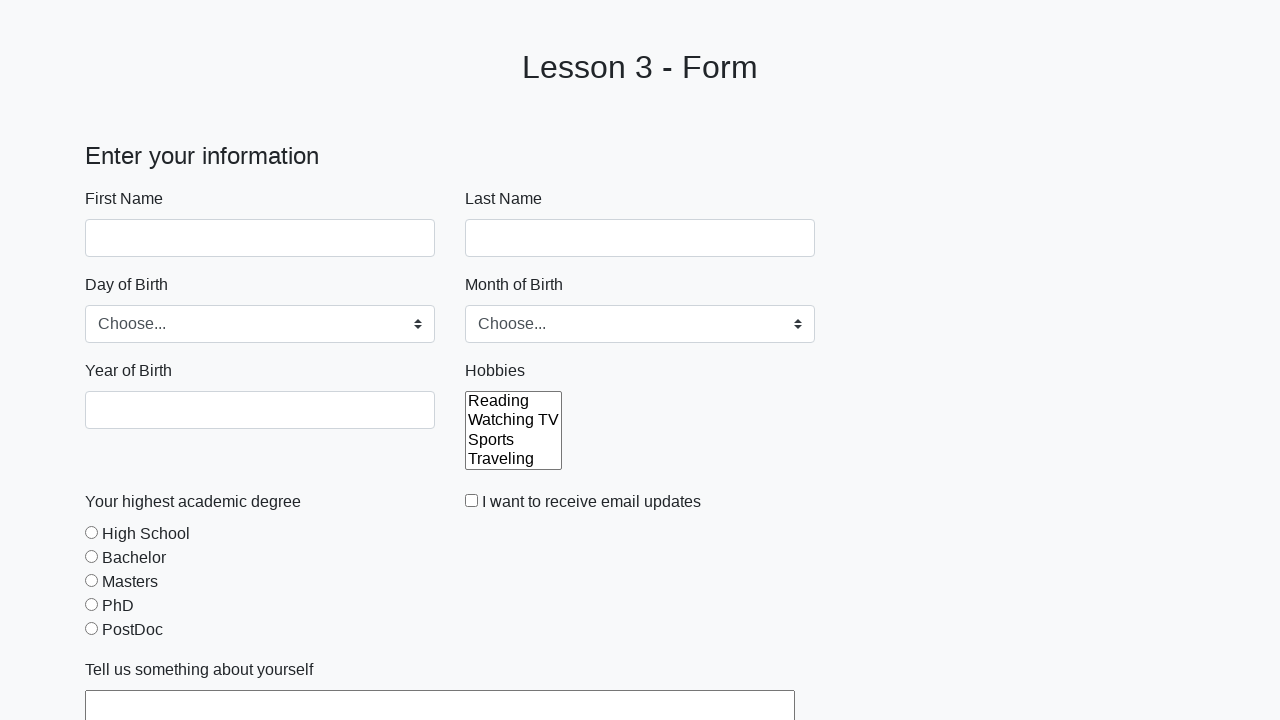

Located Masters radio button element
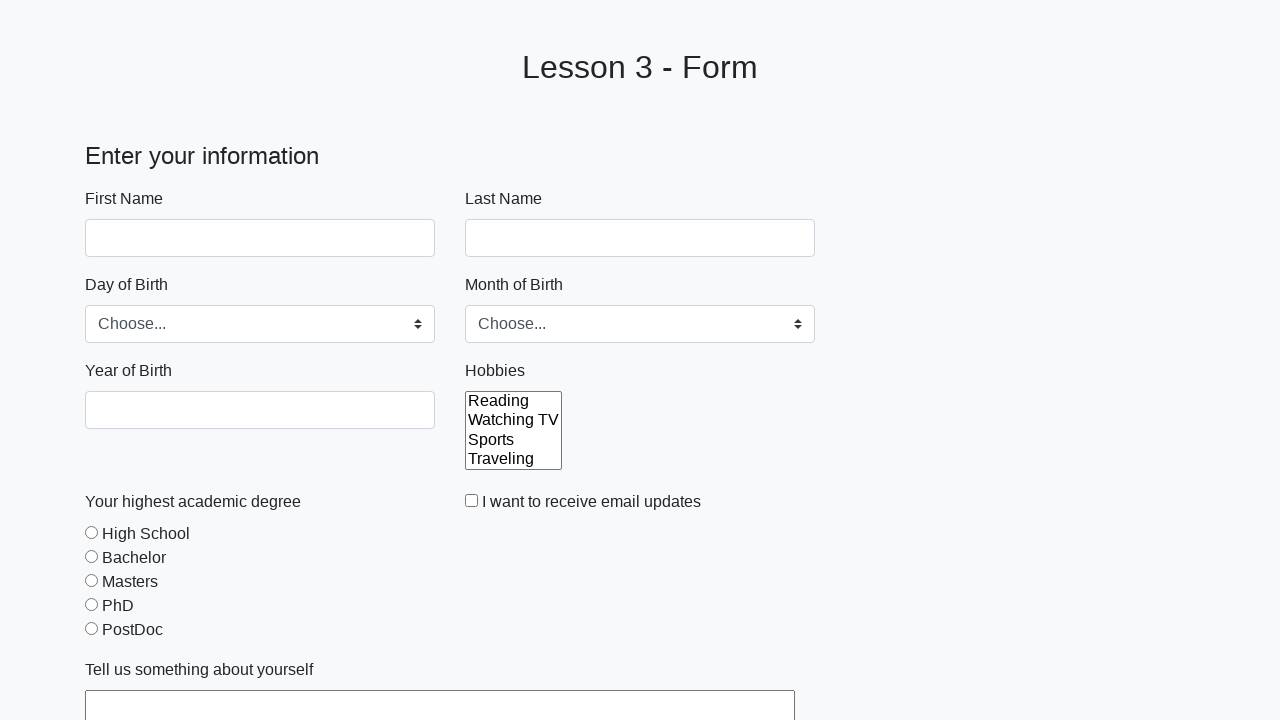

Checked if Masters radio button is enabled
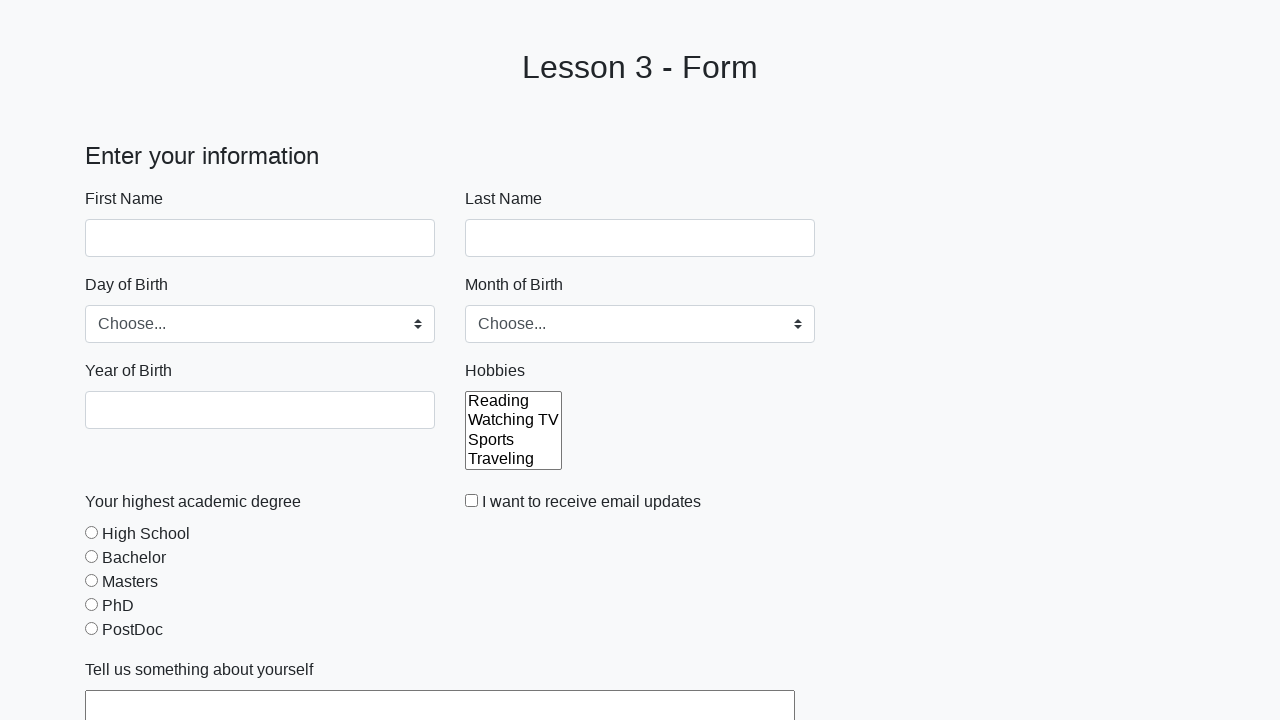

Checked if Masters radio button is visible
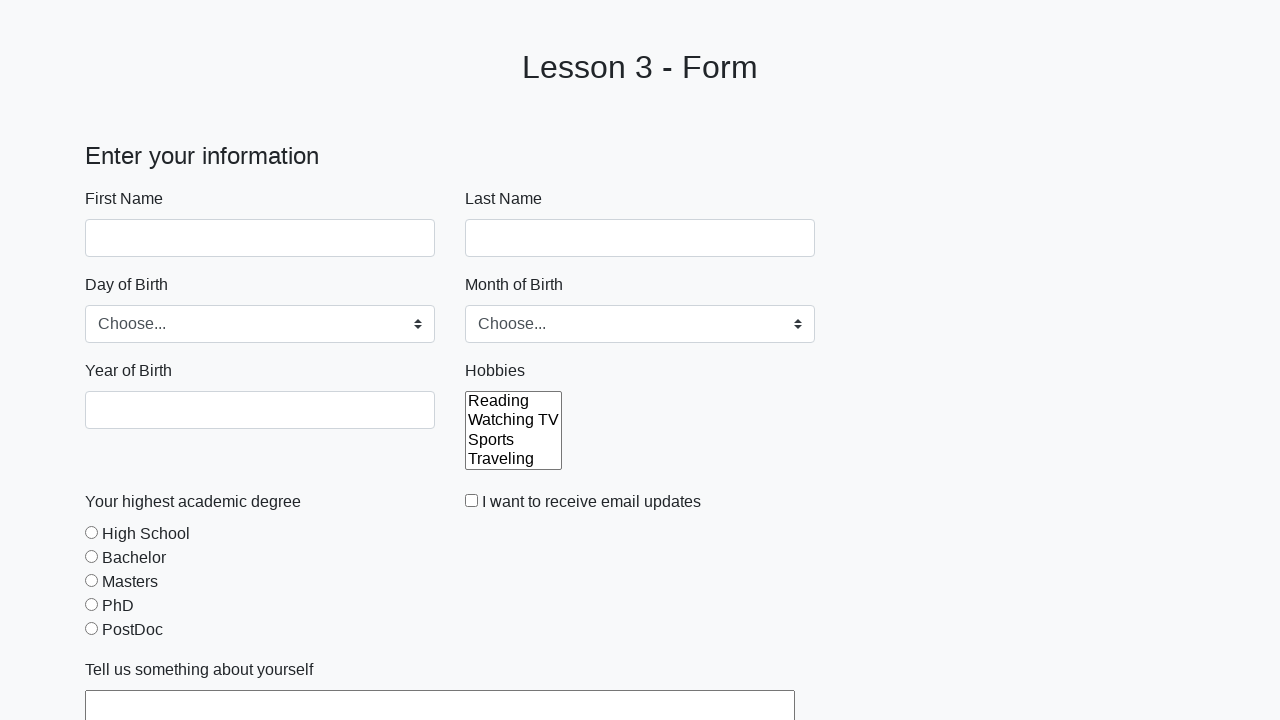

Checked if Masters radio button is already selected
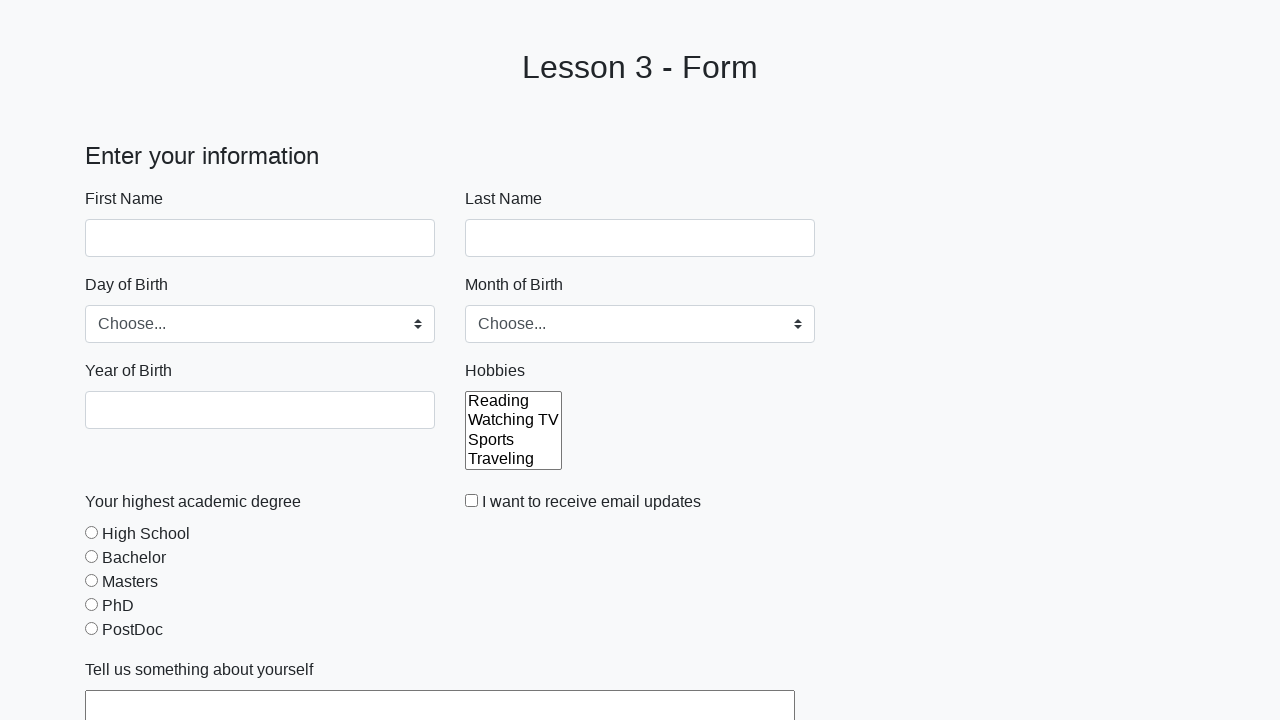

Clicked Masters radio button to select it at (92, 580) on input[value='masters']
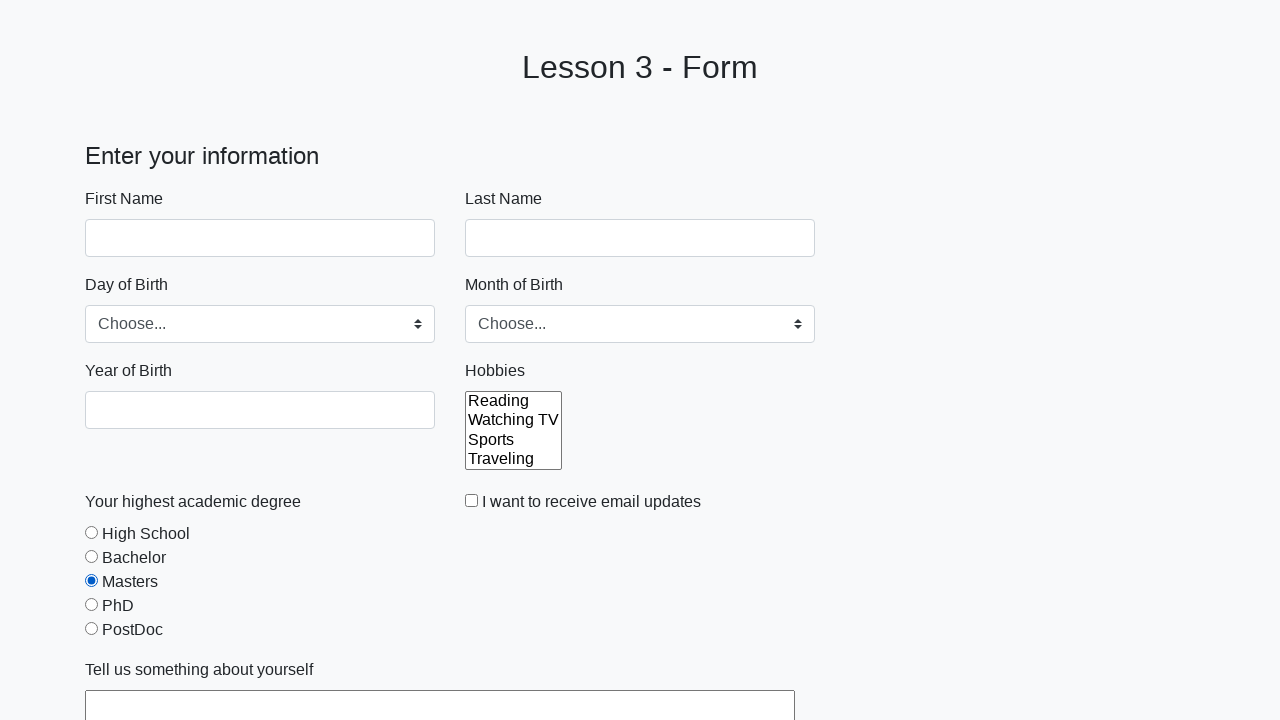

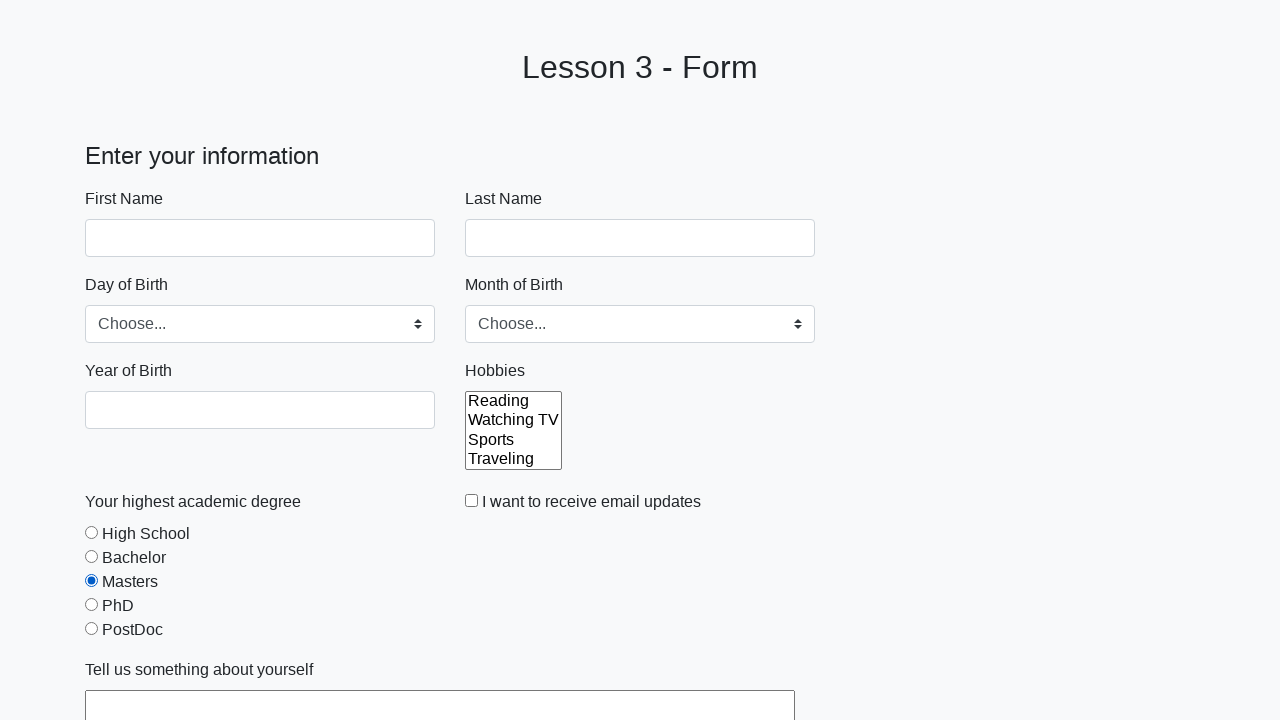